Tests hint functionality by clicking on an information icon to open a hint tooltip, then clicking to close it

Starting URL: https://magstrong07.github.io/admiral-react-test/#/hint

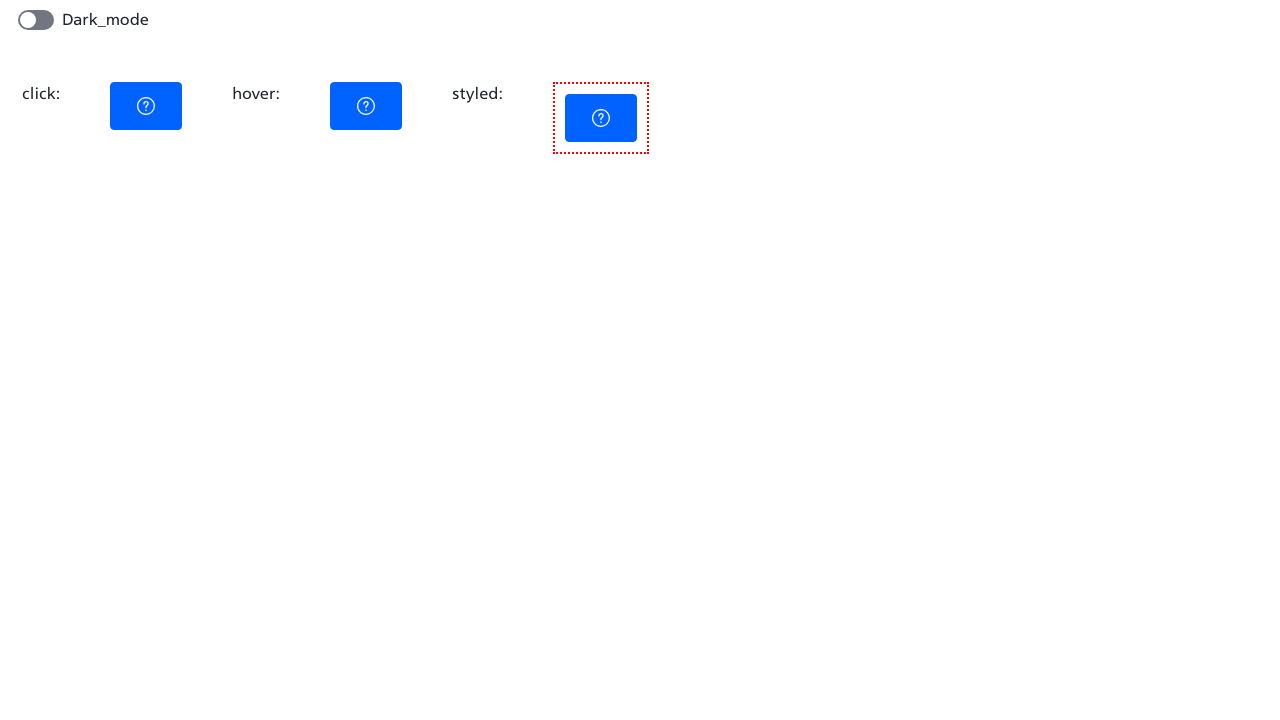

Clicked information icon to open hint tooltip at (146, 106) on [aria-label="Additional information"]
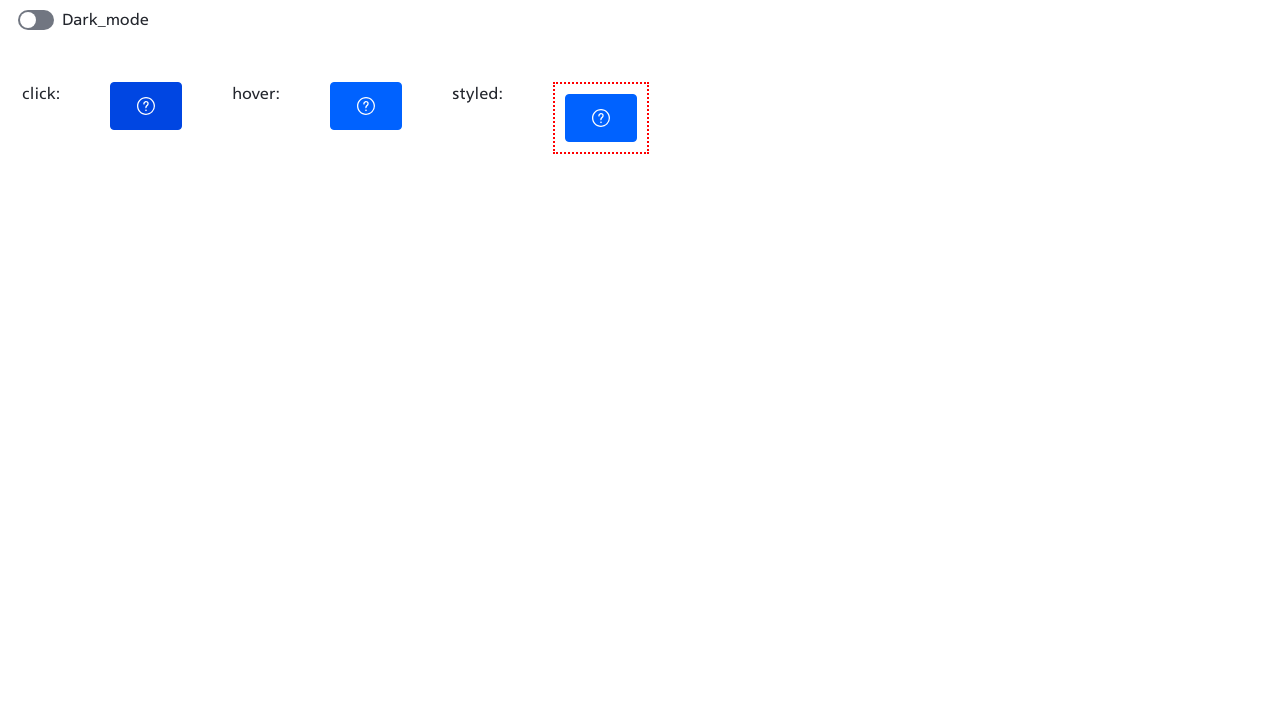

Waited for hint tooltip to appear
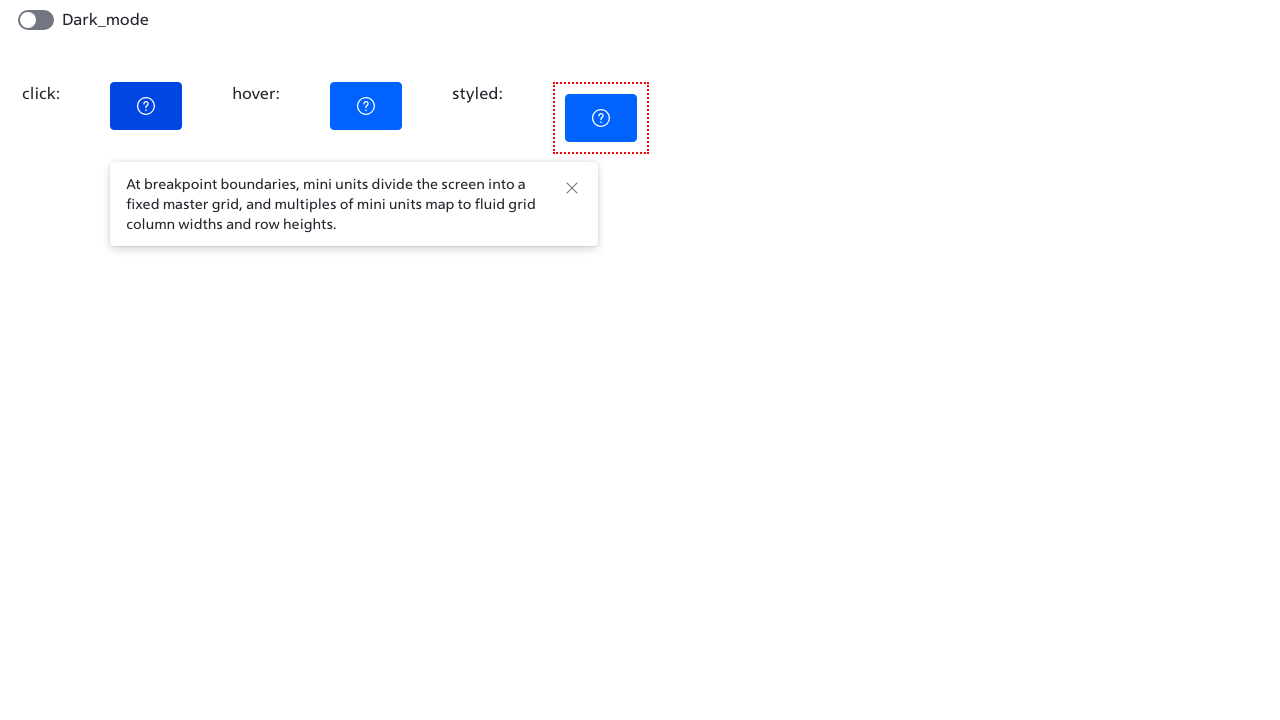

Clicked close button to dismiss hint tooltip at (572, 188) on [aria-label="Закрыть подсказку"]
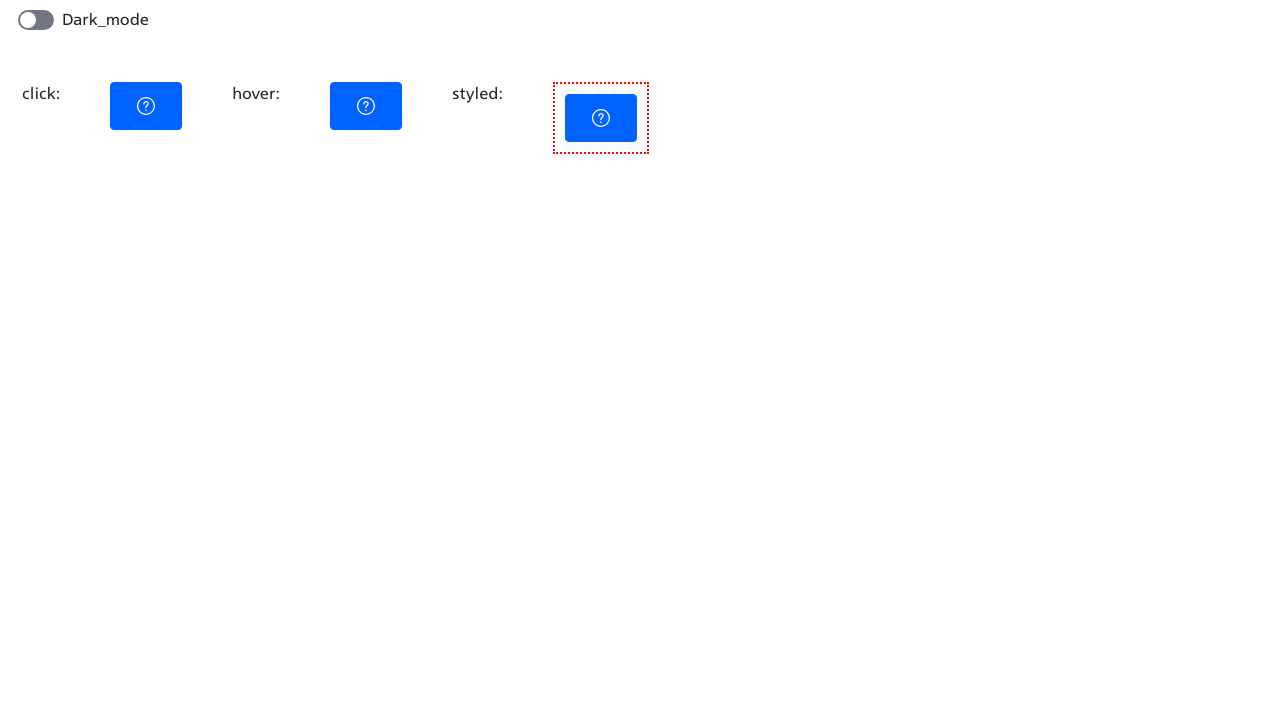

Waited for hint tooltip to close
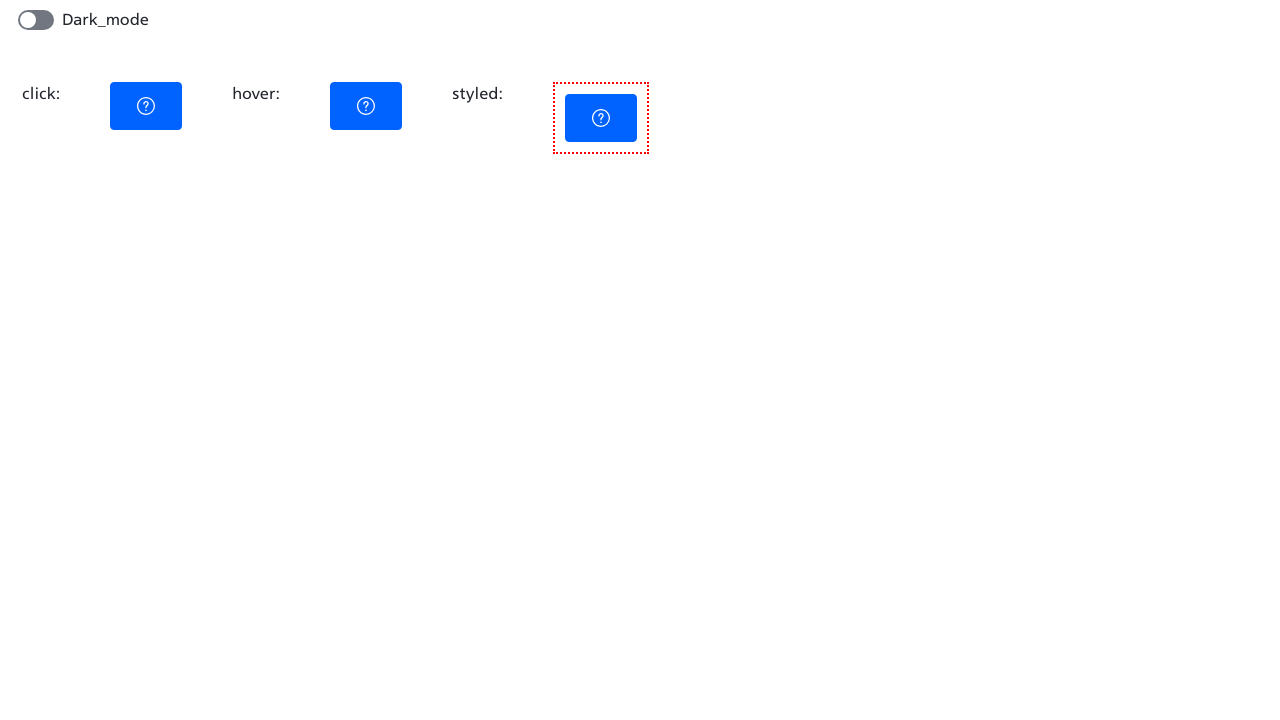

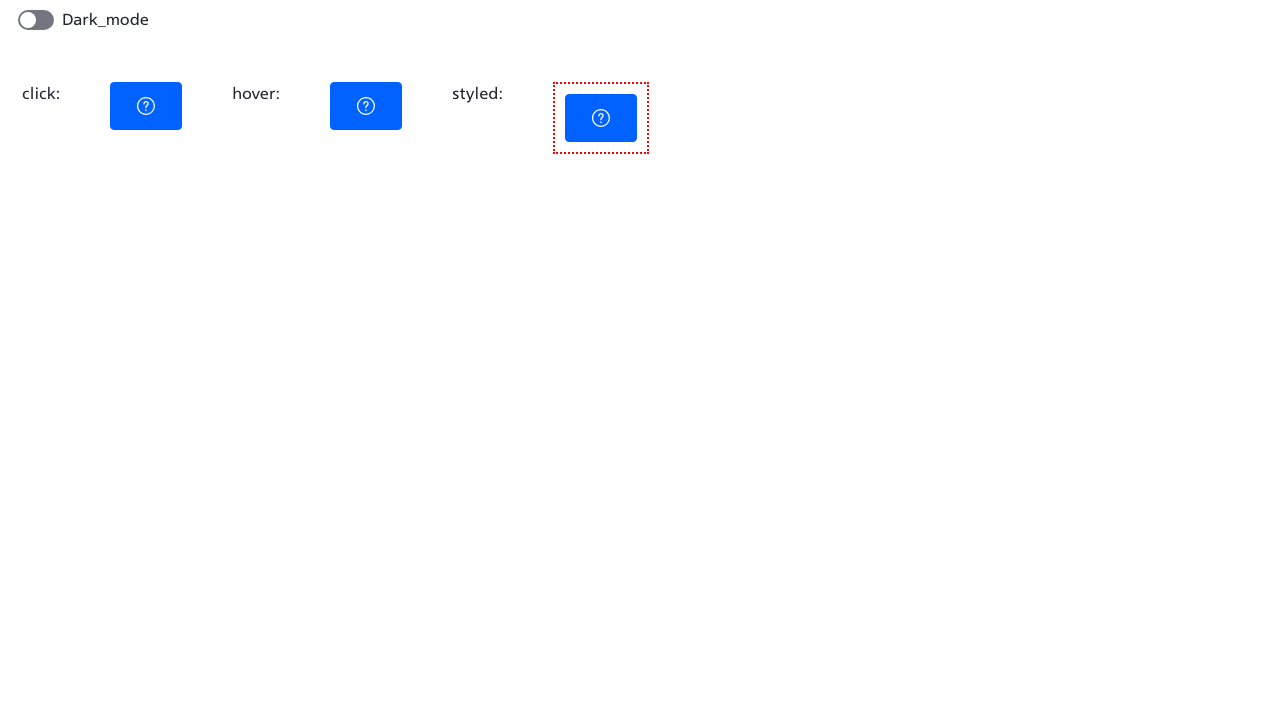